Navigates to a GitHub Pages site and verifies that an element with the class "silly" is present on the page.

Starting URL: https://esickert.github.io

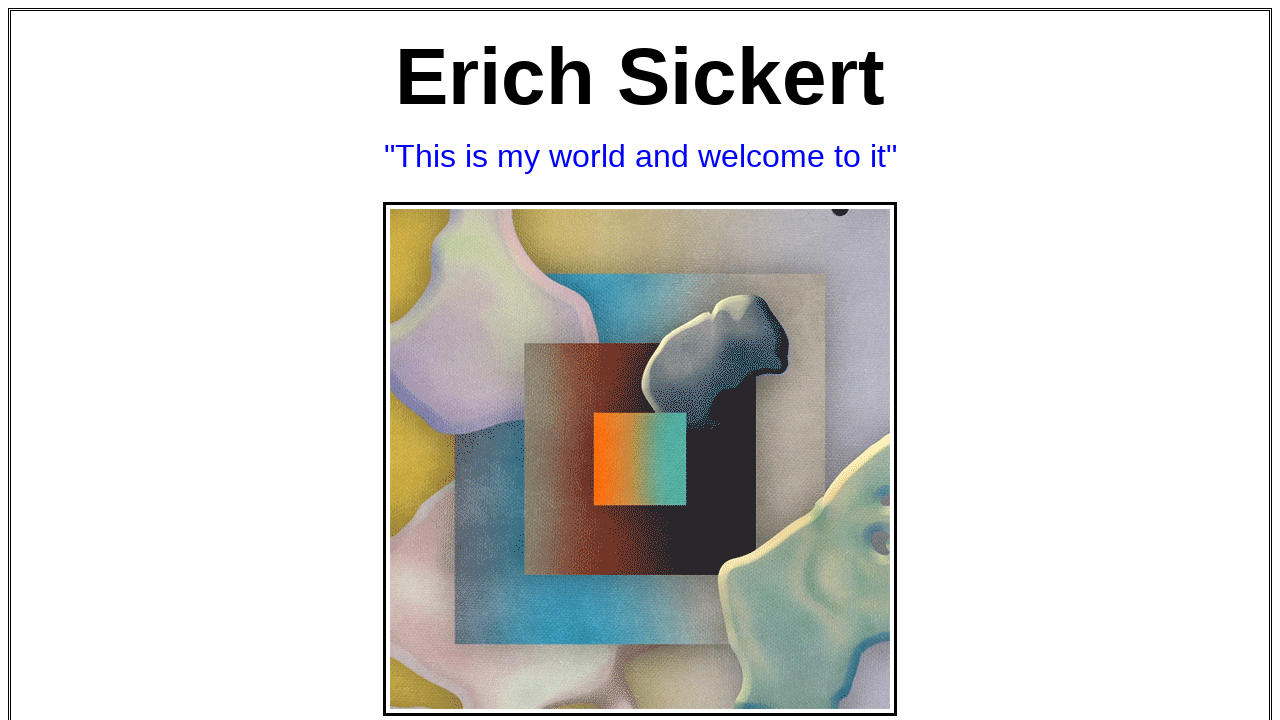

Navigated to https://esickert.github.io
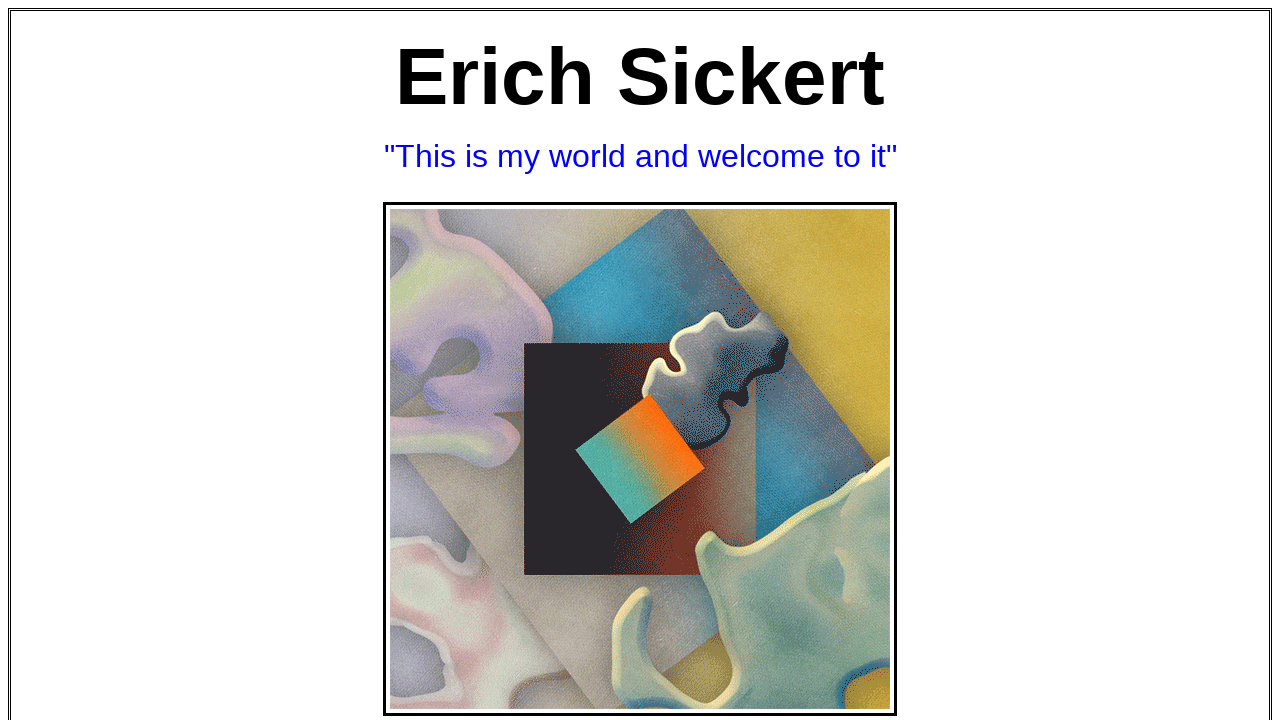

Set viewport size to 1920x1080
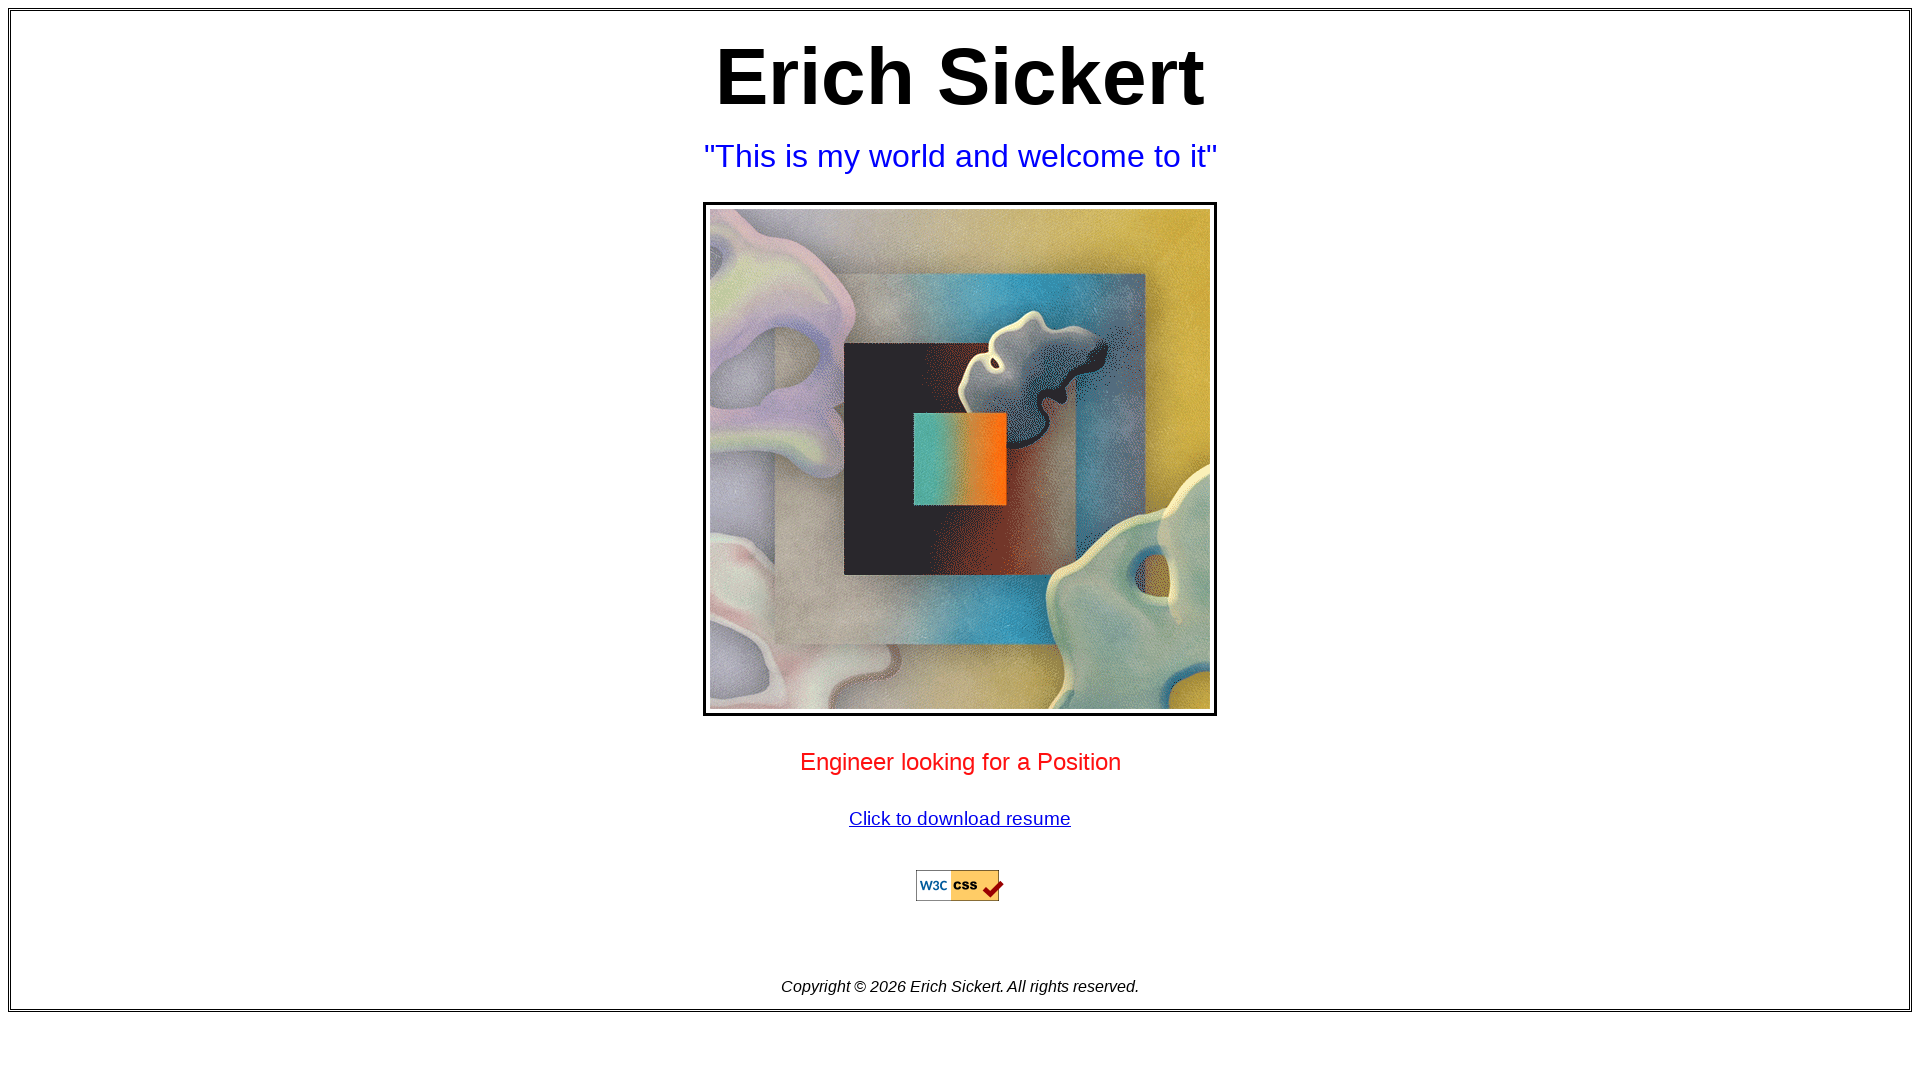

Element with class 'silly' is present on the page
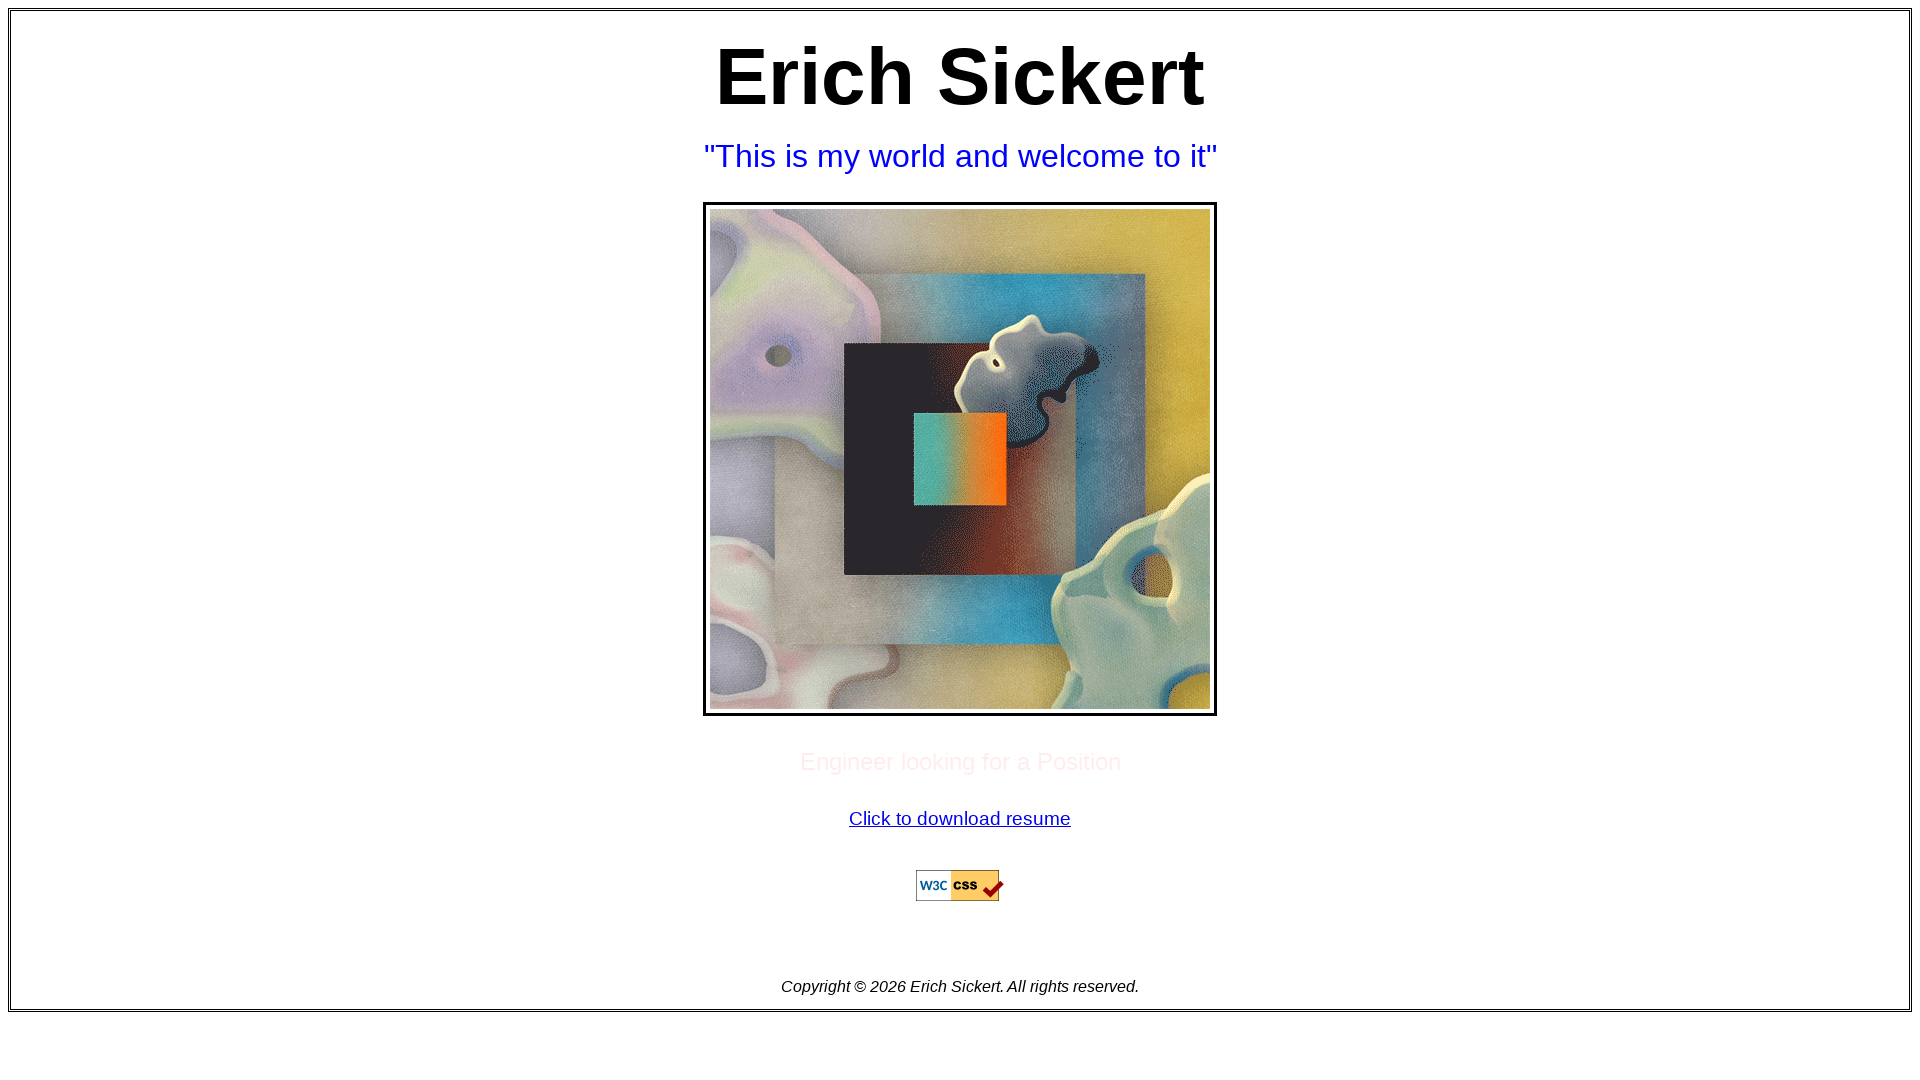

Retrieved text content from 'silly' element
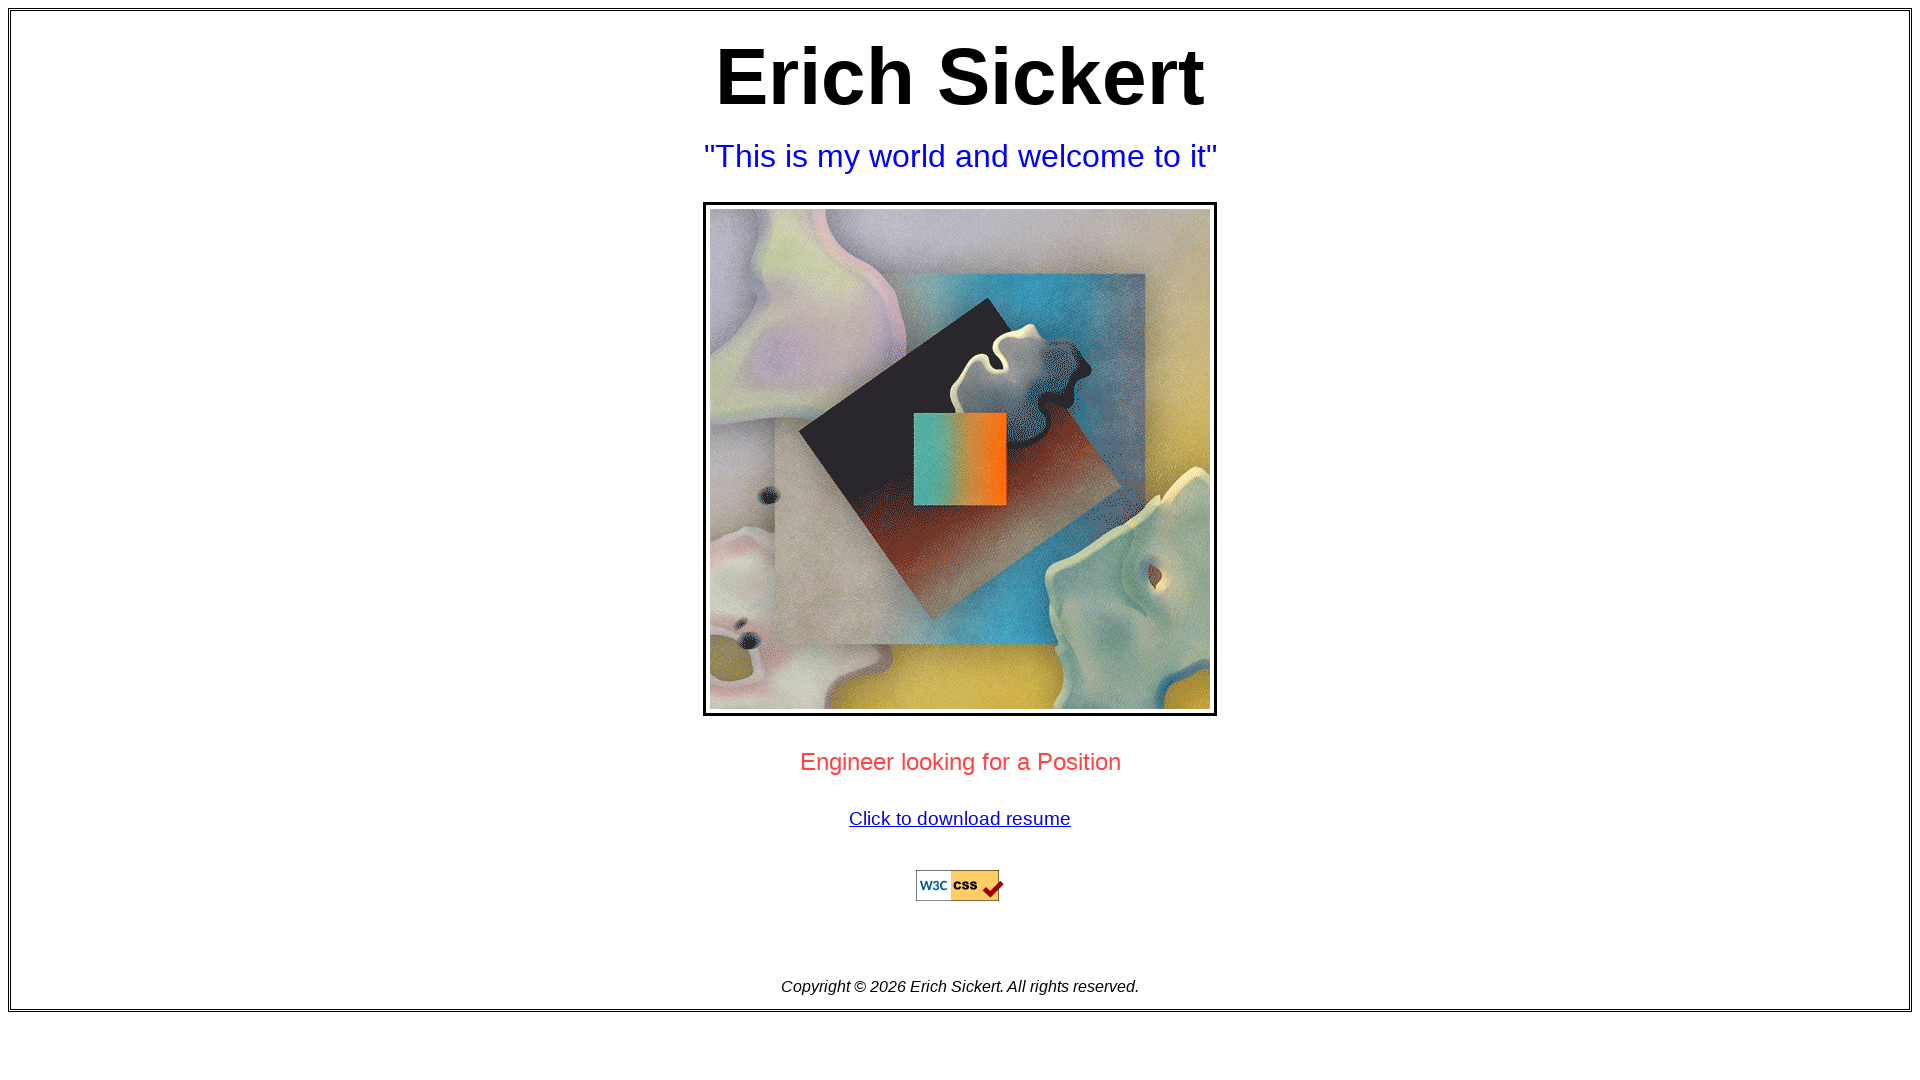

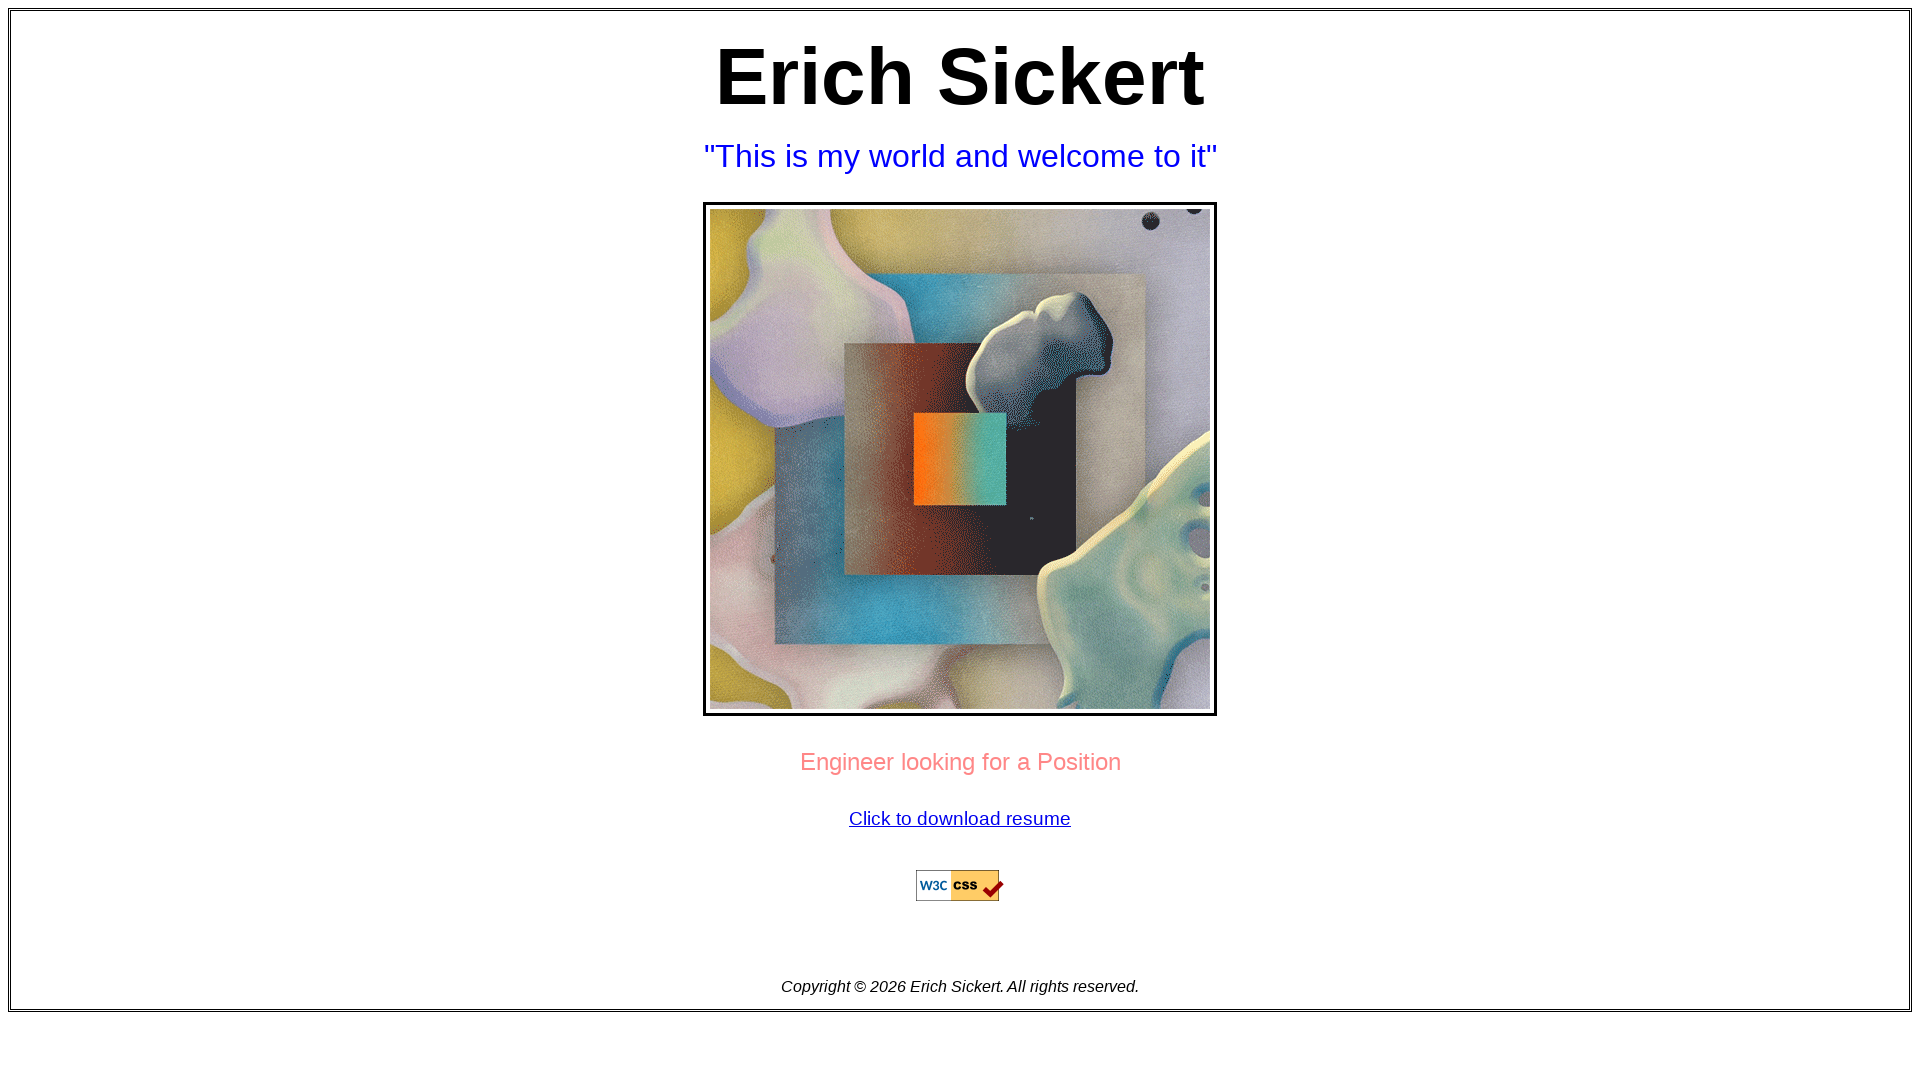